Tests flight booking process on BlazeDemo by searching for flights, selecting a flight, filling passenger information, and completing the purchase

Starting URL: https://blazedemo.com/

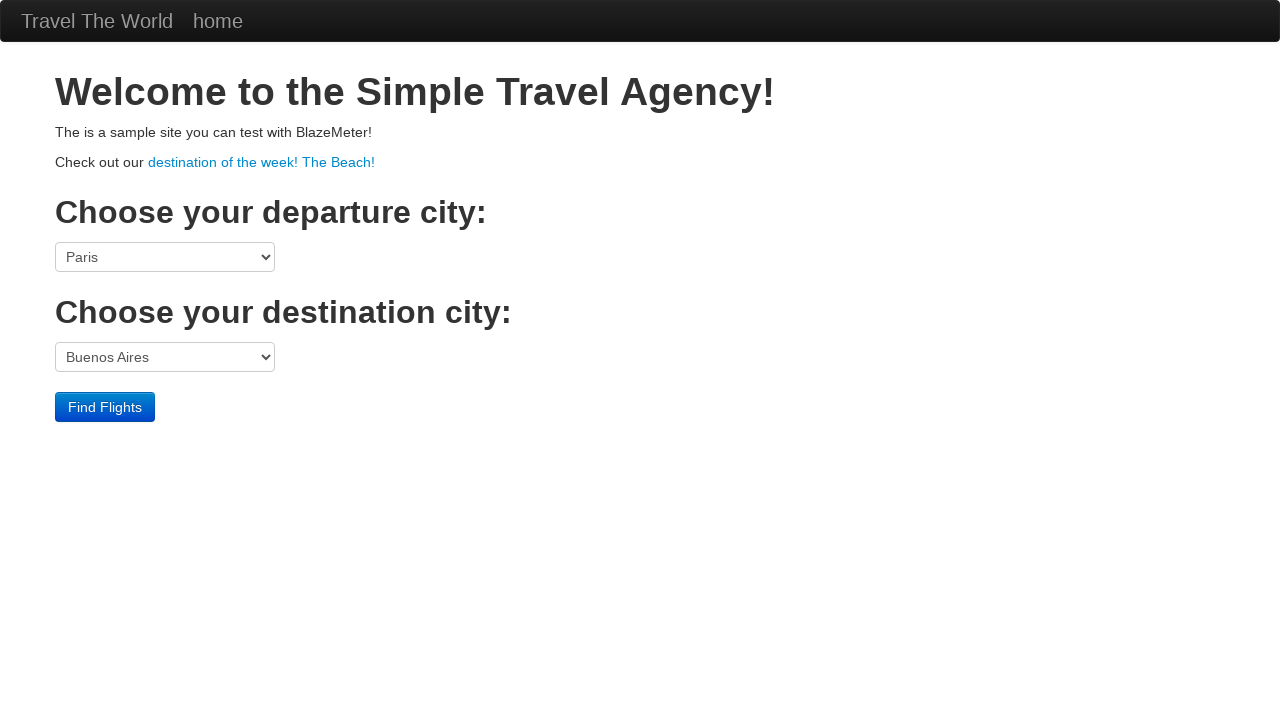

Clicked 'Find Flights' button to search for available flights at (105, 407) on .btn-primary
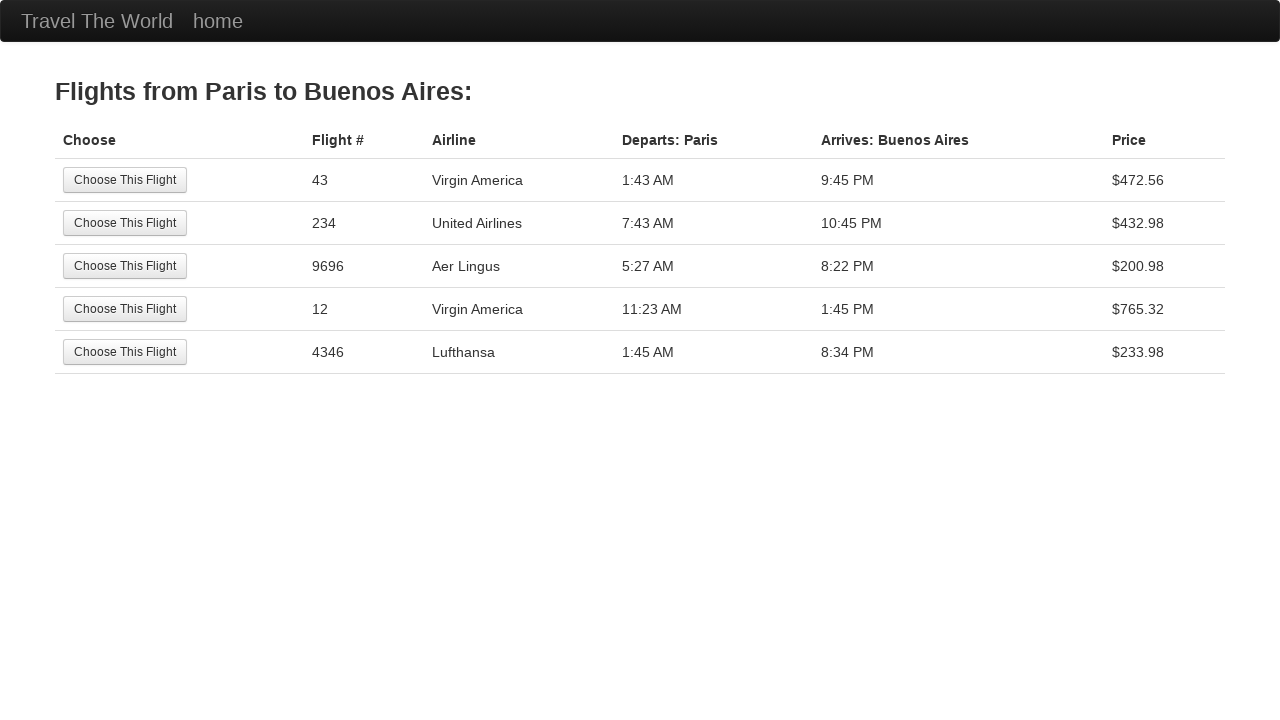

Flights page loaded and flight price is visible
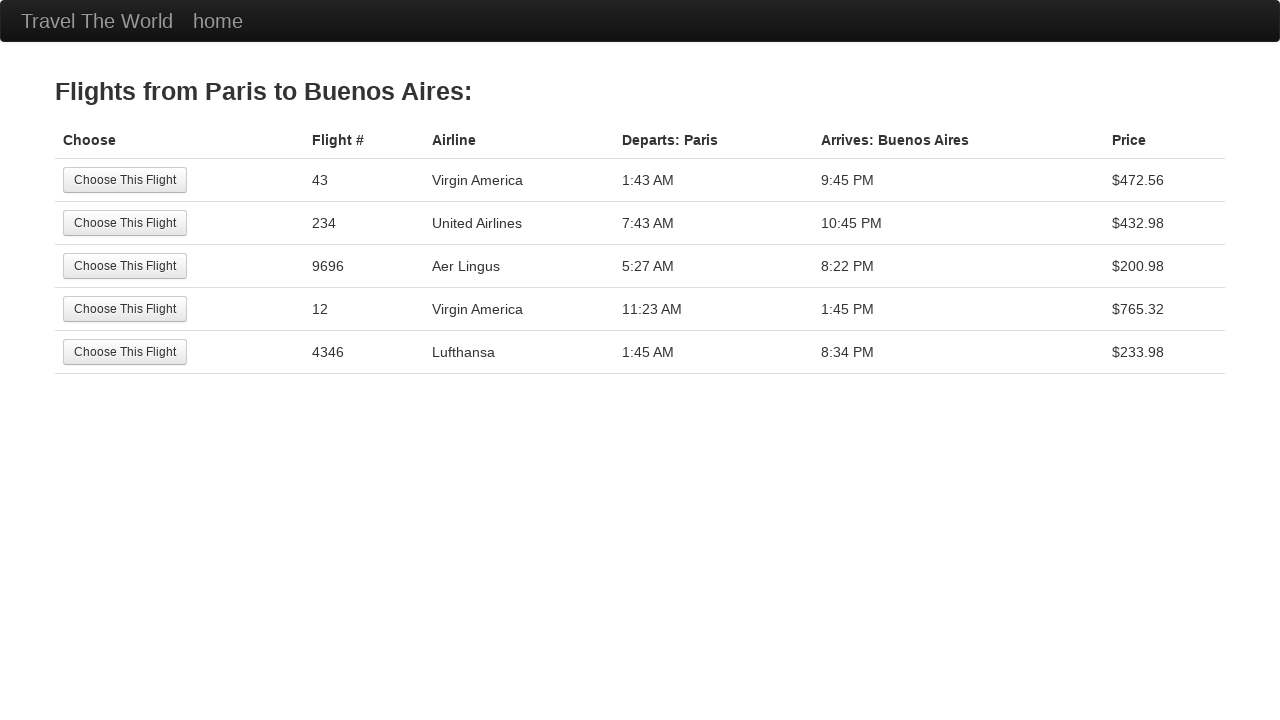

Selected the second flight from the available flights list at (125, 223) on tr:nth-child(2) .btn
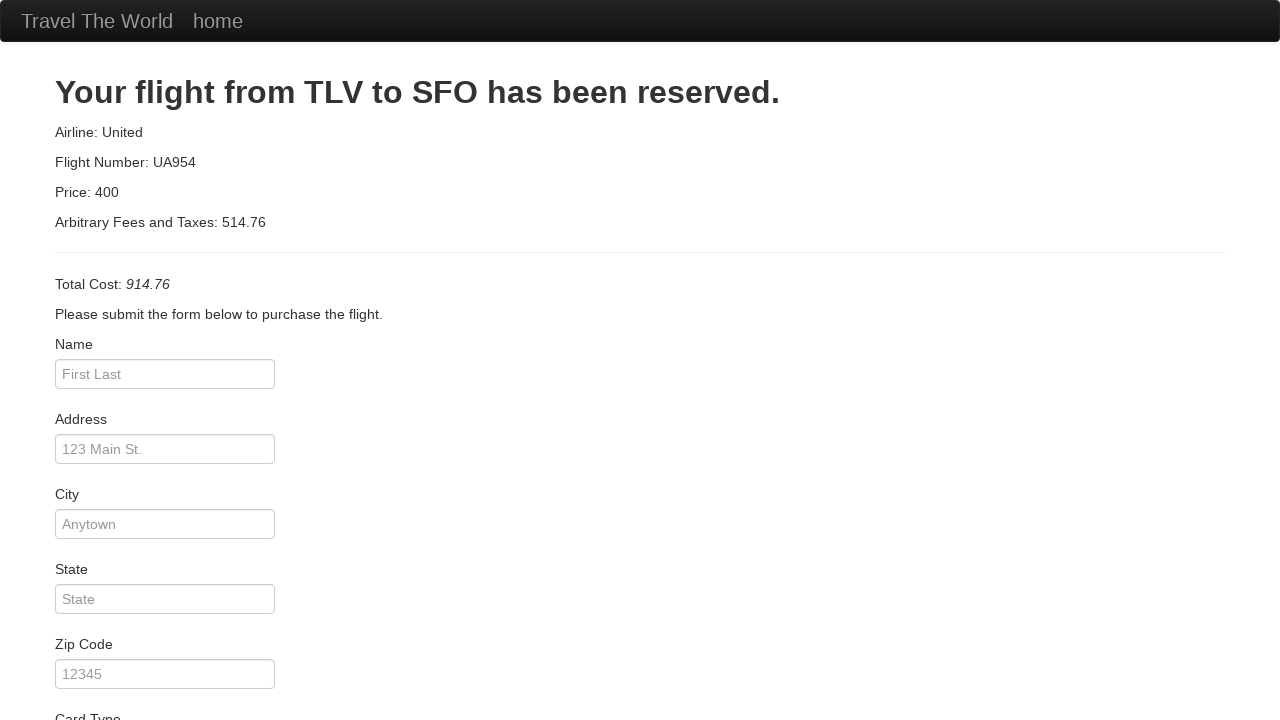

Filled passenger name field with 'Taylor Swift' on #inputName
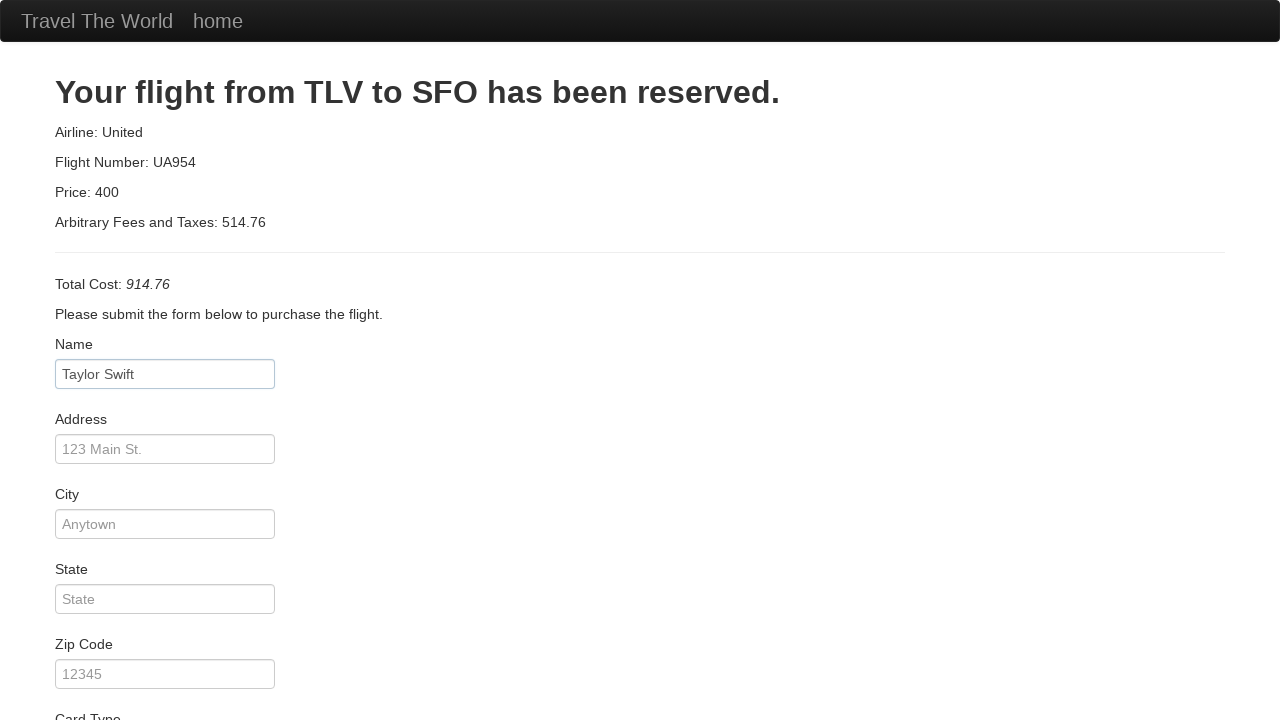

Filled address field with 'Nashville, EUA' on #address
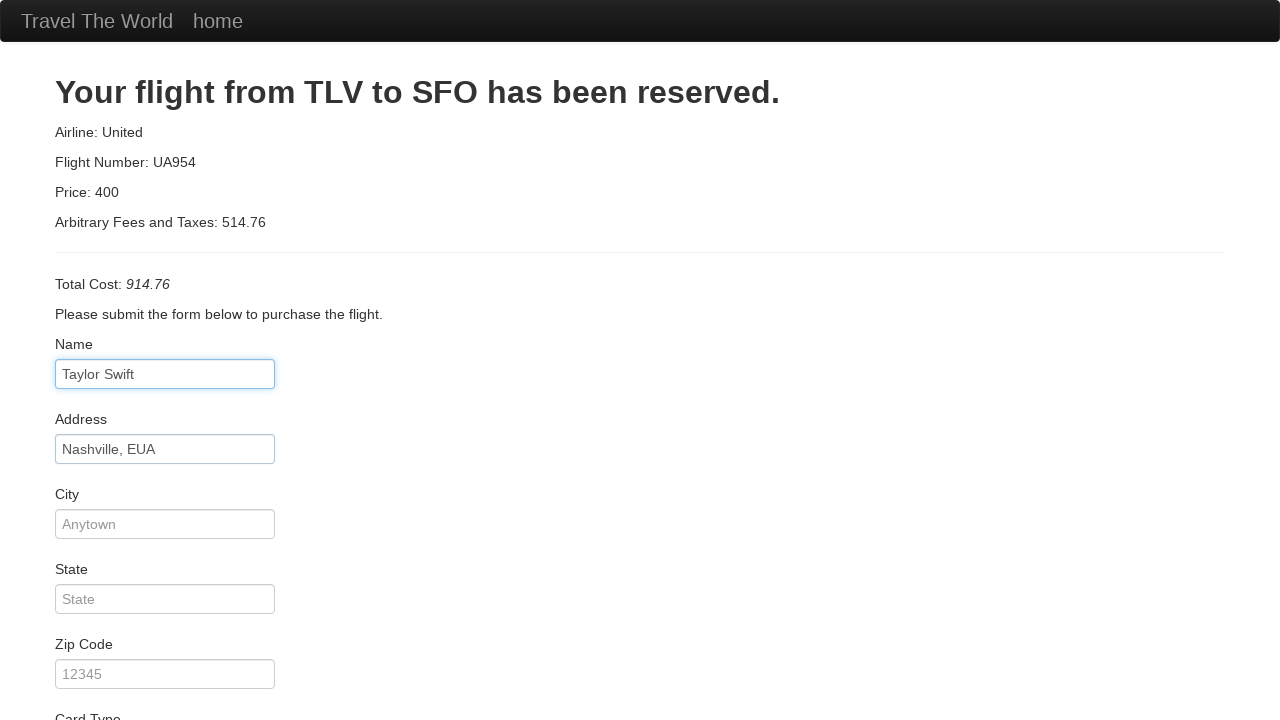

Filled city field with 'Nashville' on #city
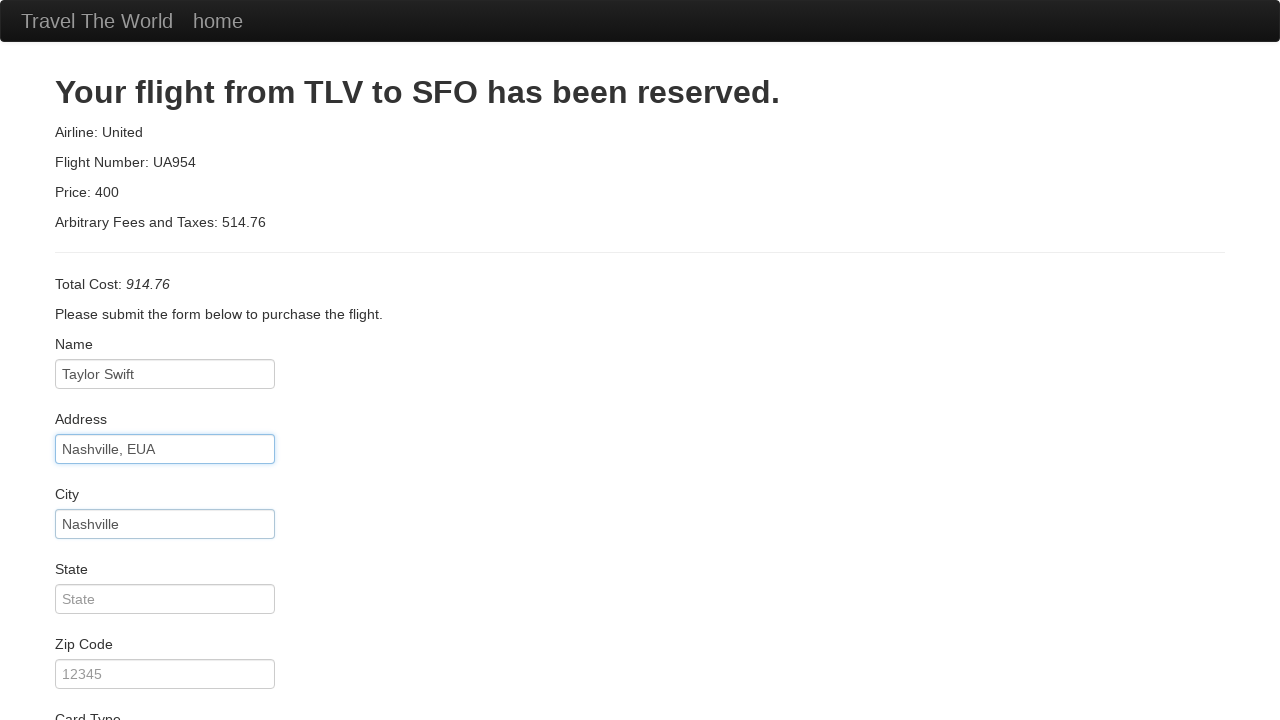

Filled state field with 'Tennessee' on #state
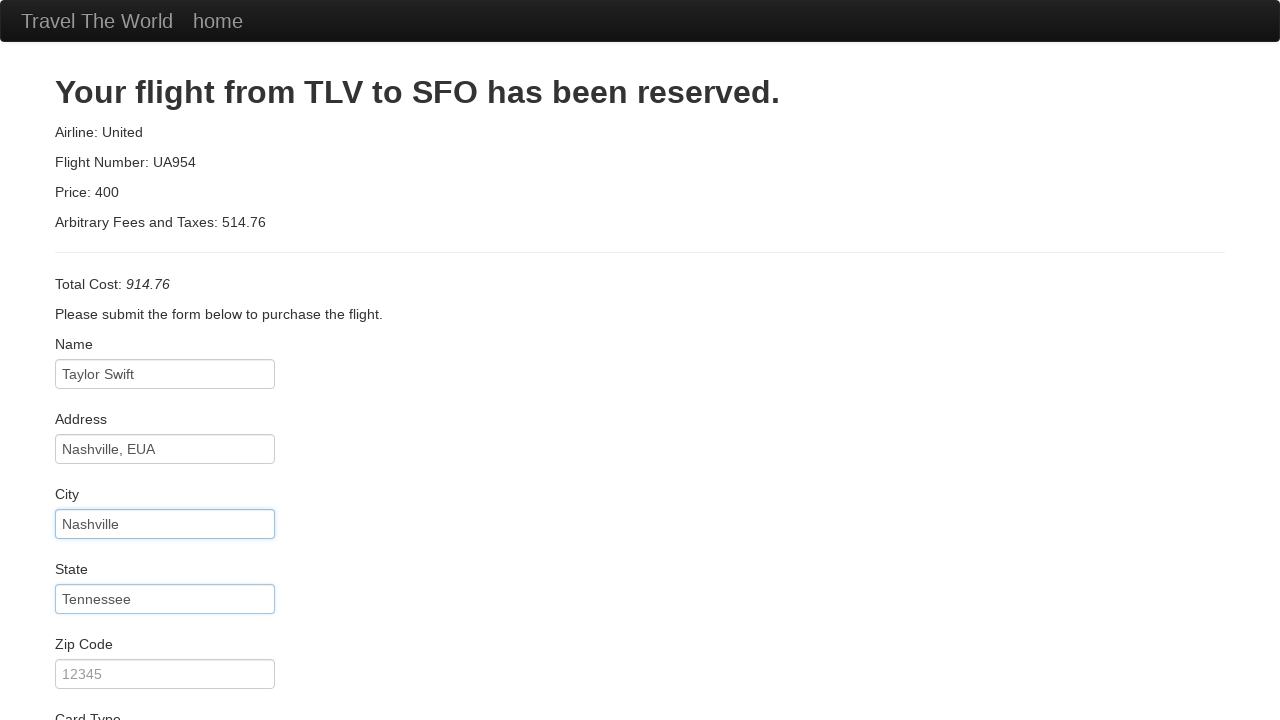

Filled zip code field with '5839-021' on #zipCode
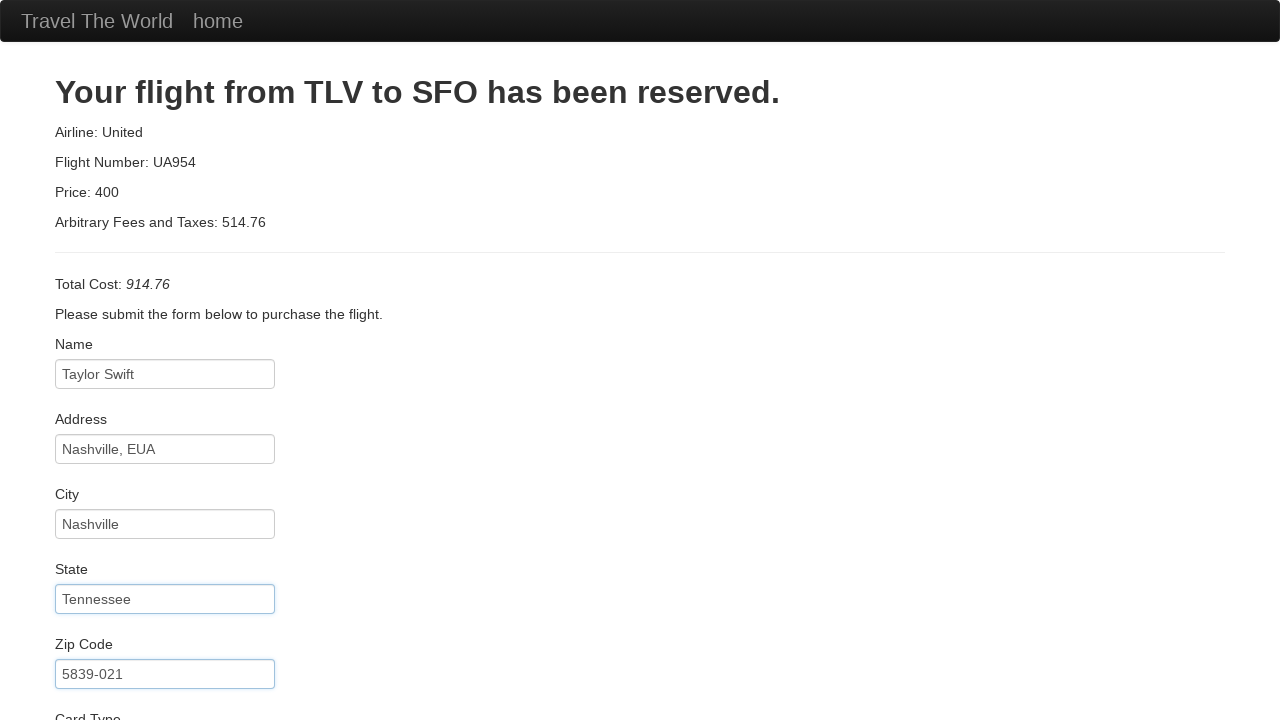

Filled credit card number field with '94004957290485' on #creditCardNumber
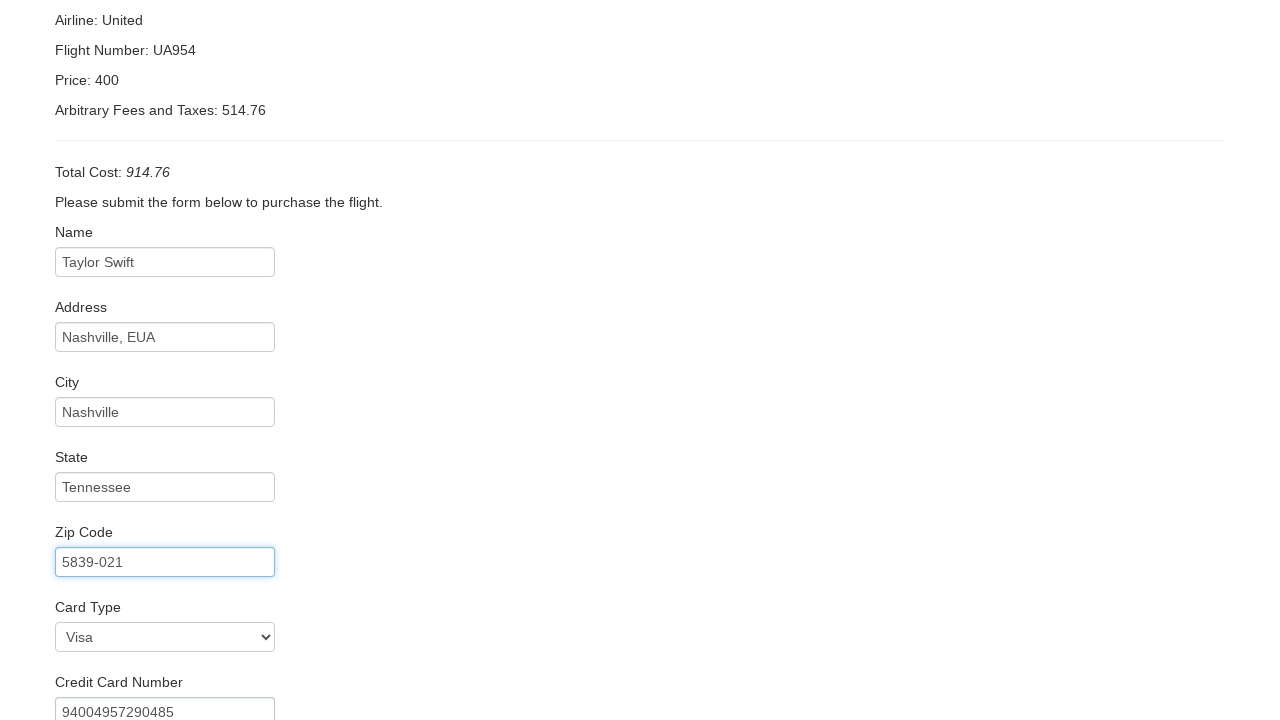

Filled name on card field with 'Taylor Swift' on #nameOnCard
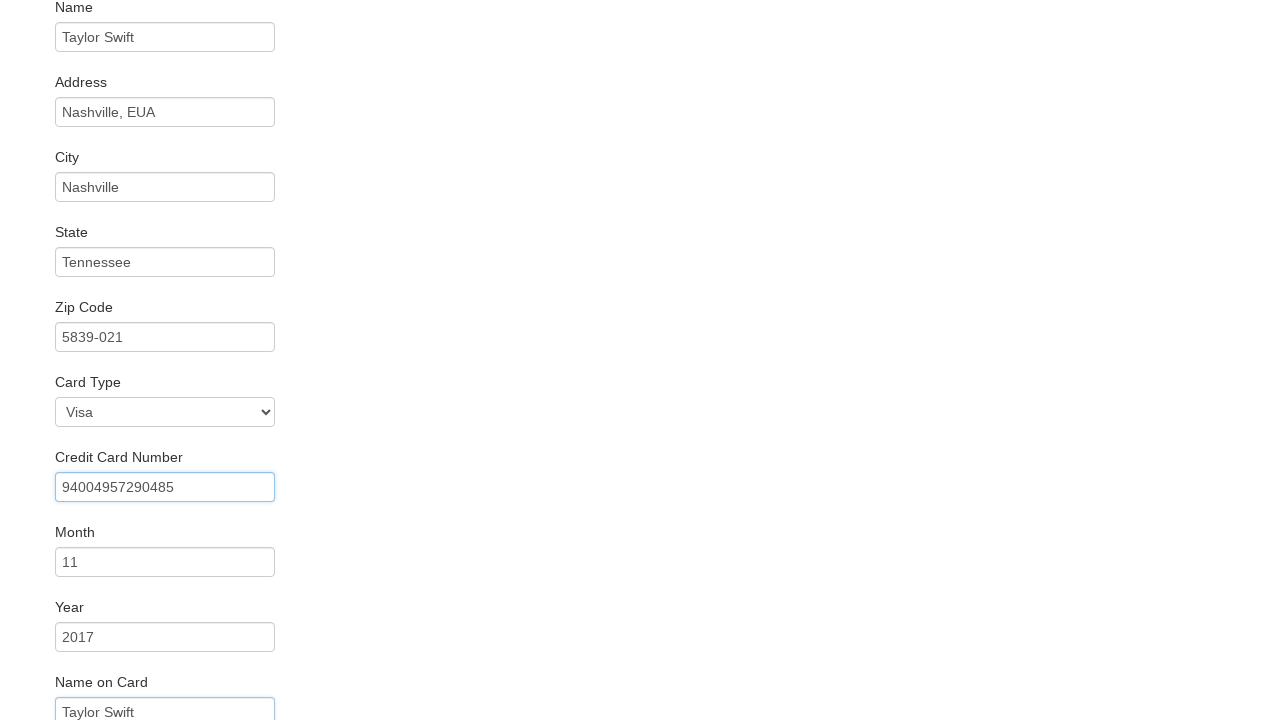

Checked the 'Remember Me' checkbox at (62, 656) on #rememberMe
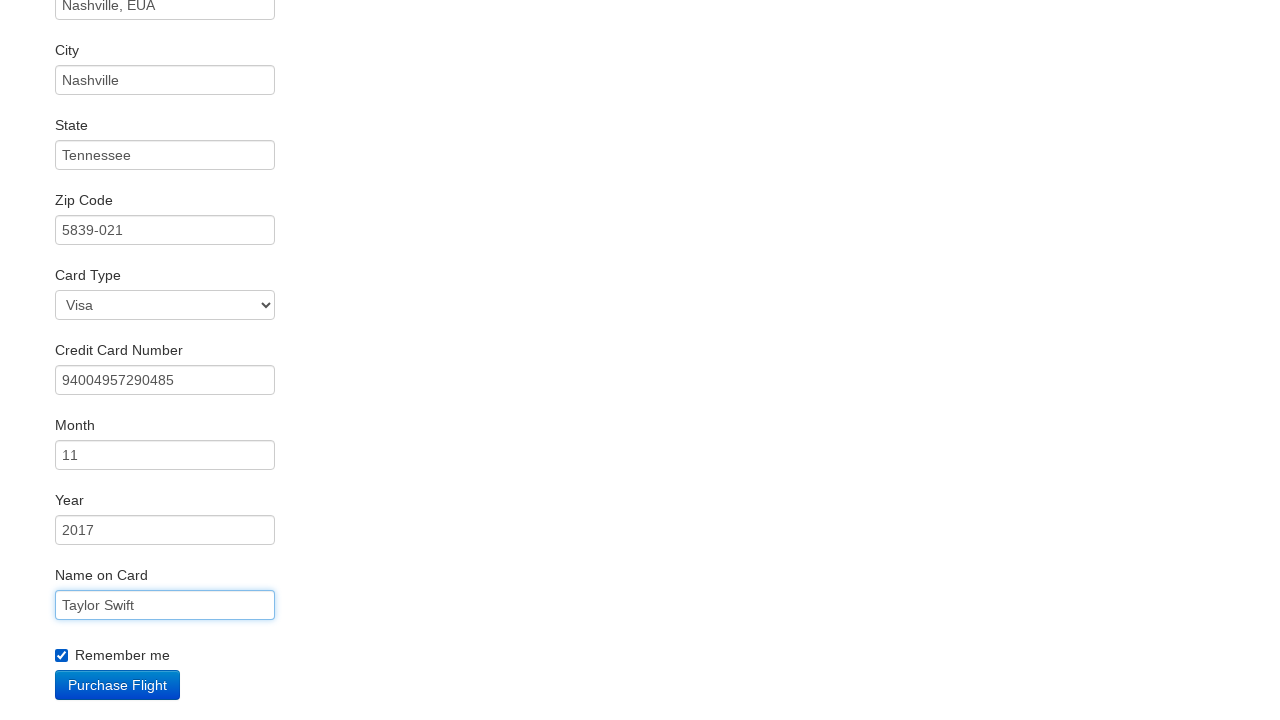

Clicked submit button to complete the flight purchase at (118, 685) on .btn-primary
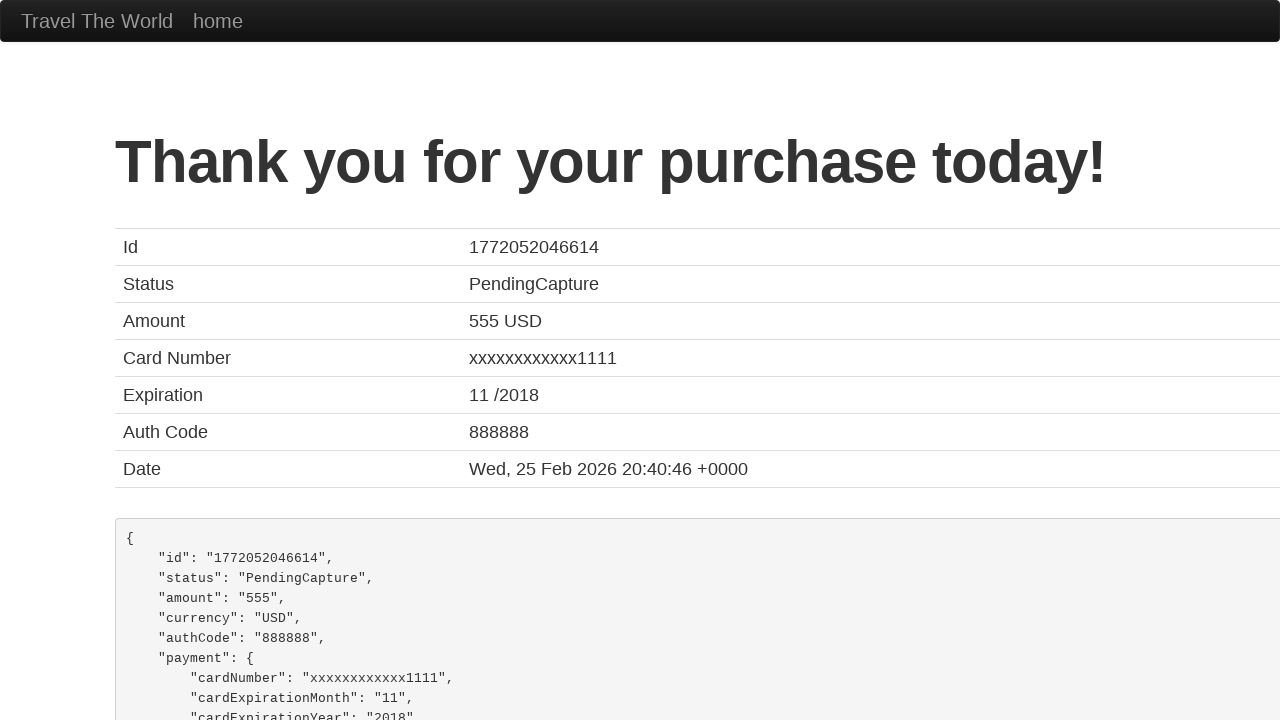

Purchase confirmation page loaded
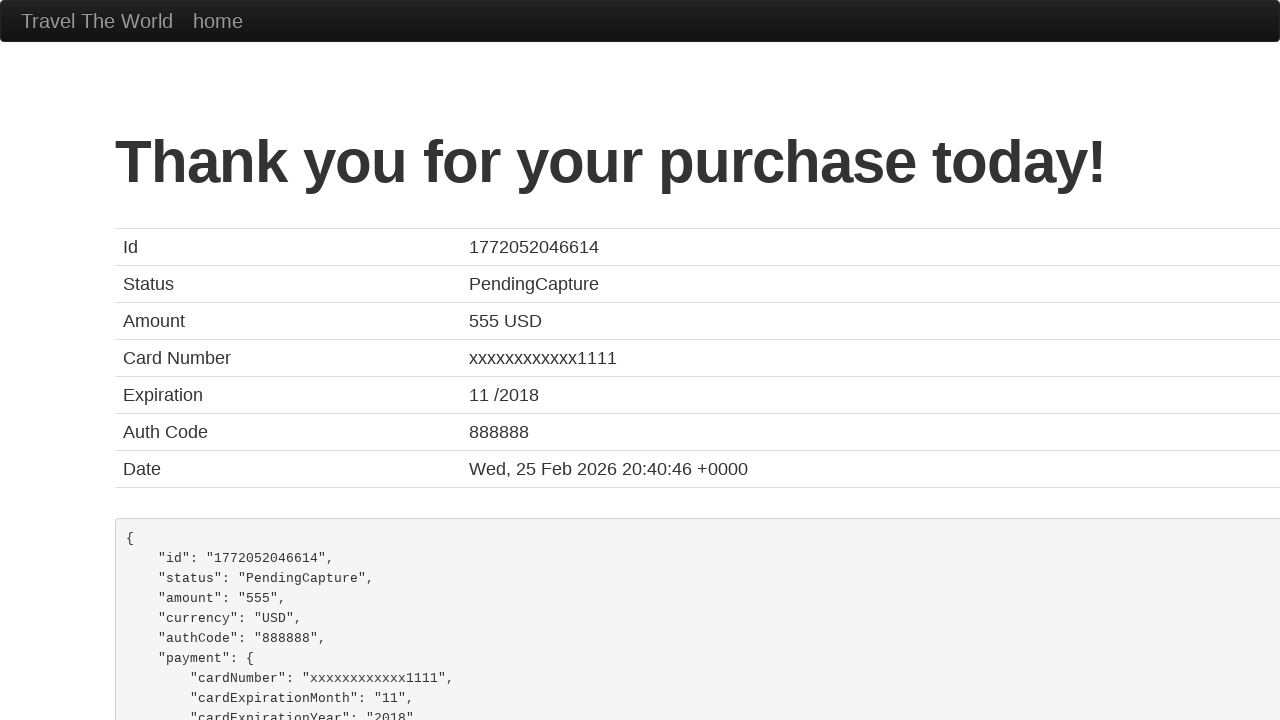

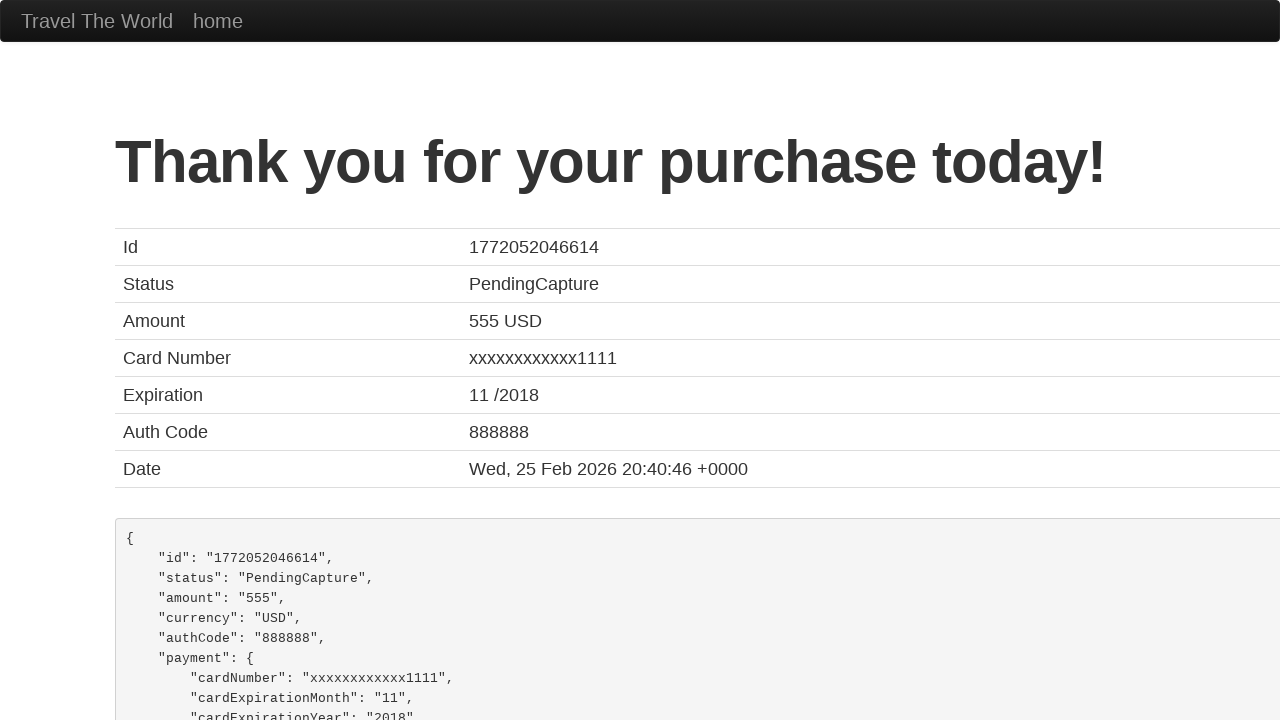